Tests date picker functionality by opening the calendar, navigating to the next month, and selecting day 25

Starting URL: https://demo.automationtesting.in/Datepicker.html

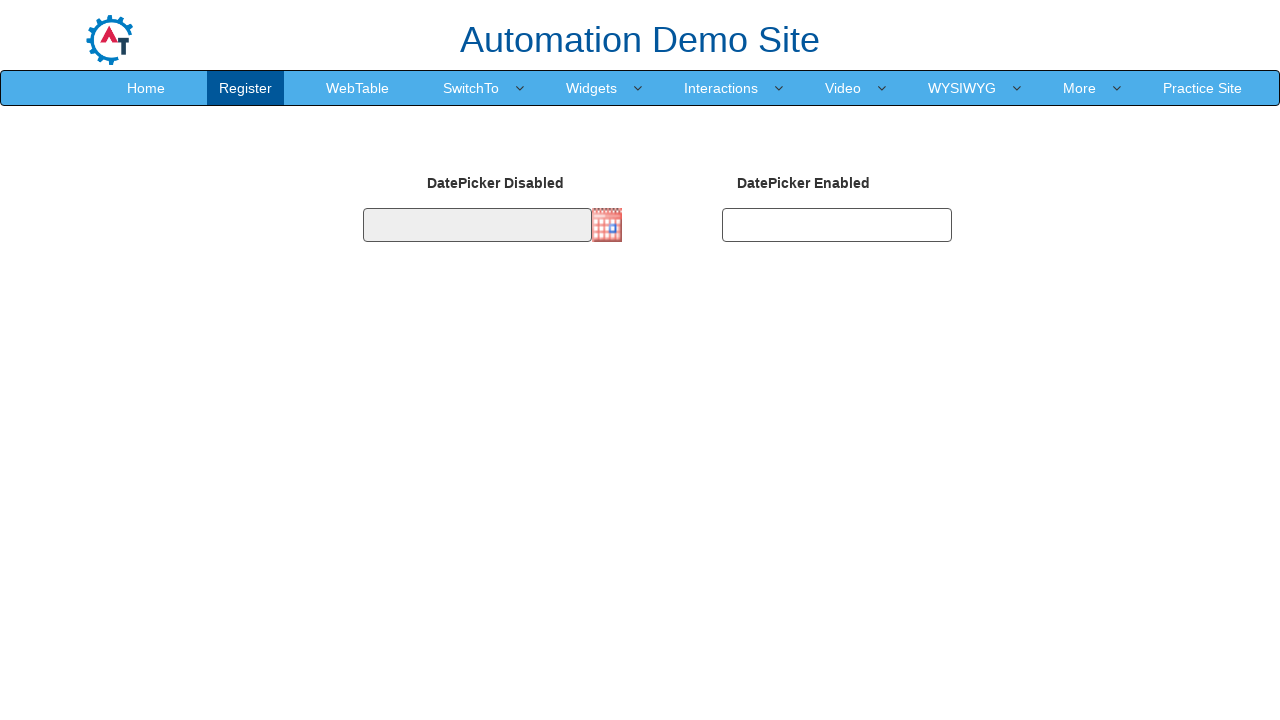

Clicked on date picker input to open calendar at (477, 225) on input#datepicker1
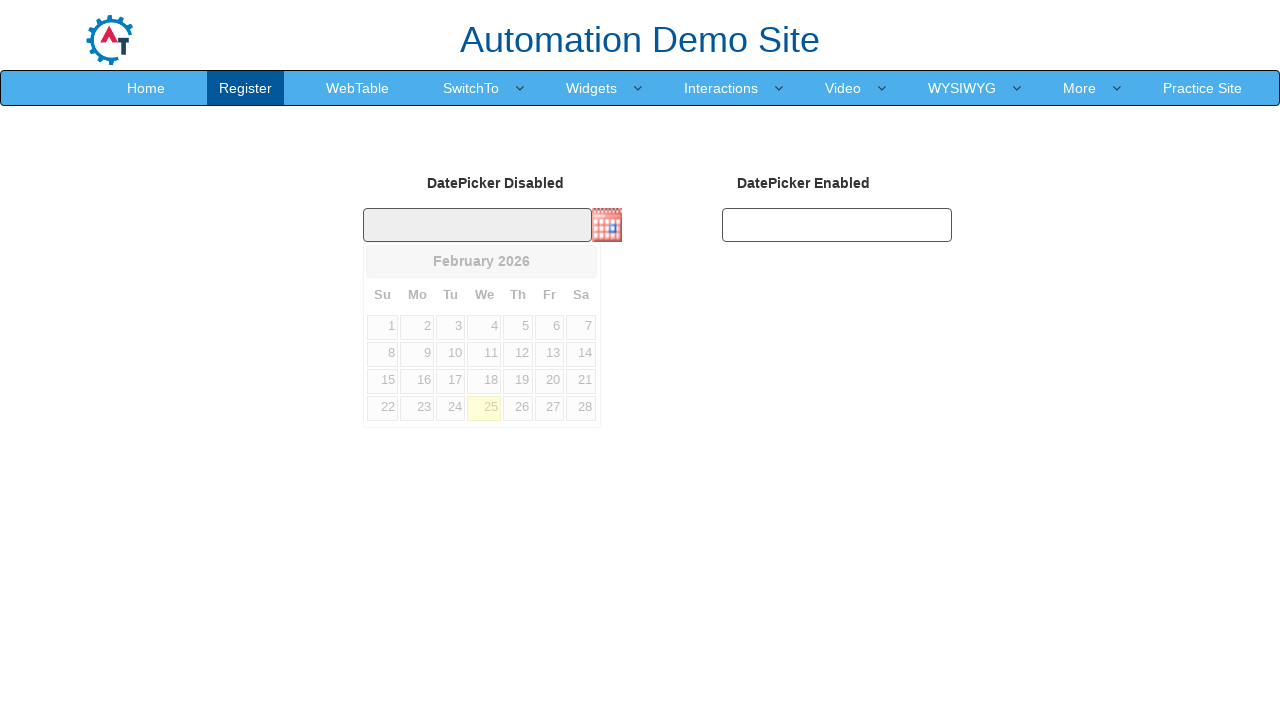

Clicked next button to navigate to next month at (581, 261) on a[title='Next']
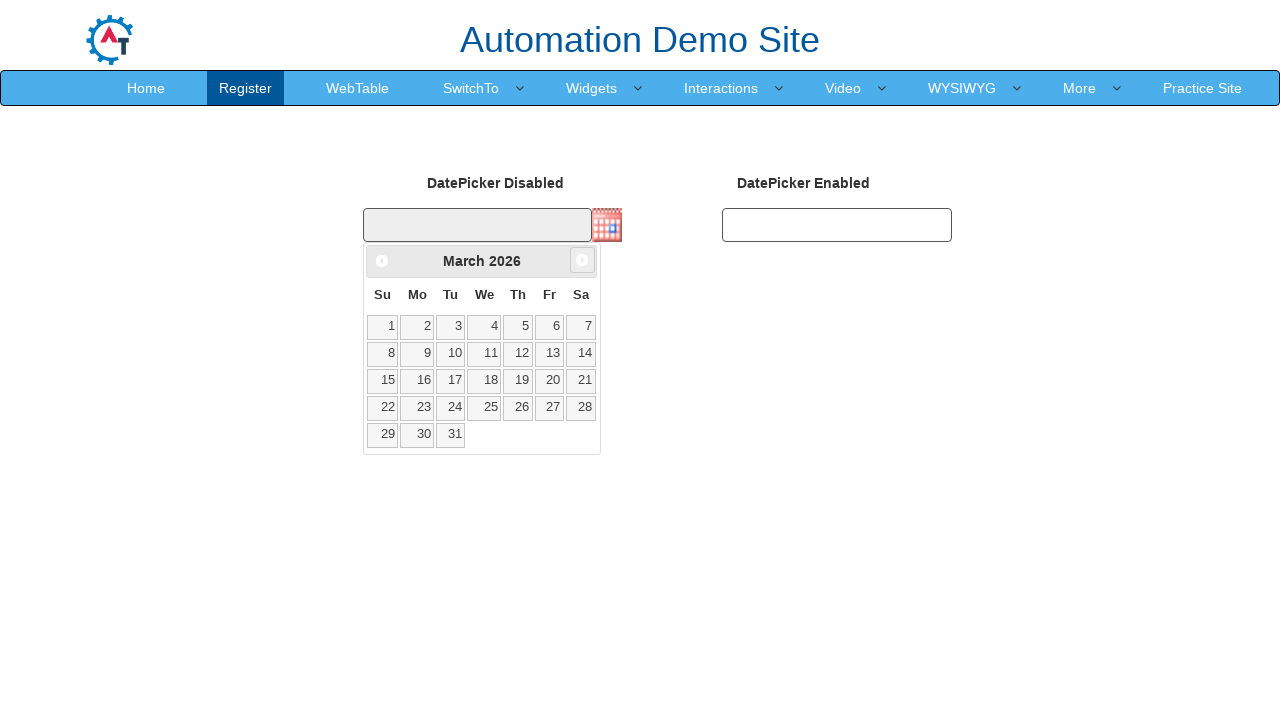

Located all available day elements in calendar
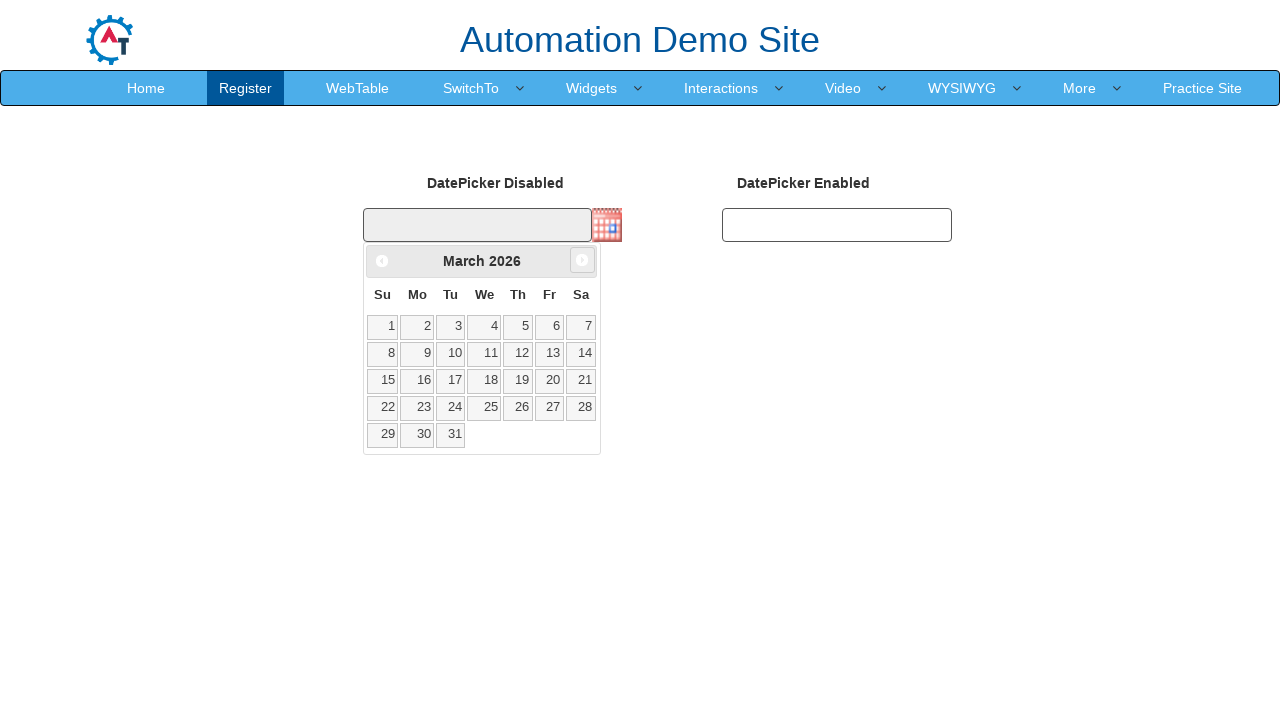

Clicked on day 25 to select it at (484, 408) on td[data-handler='selectDay'] >> nth=24
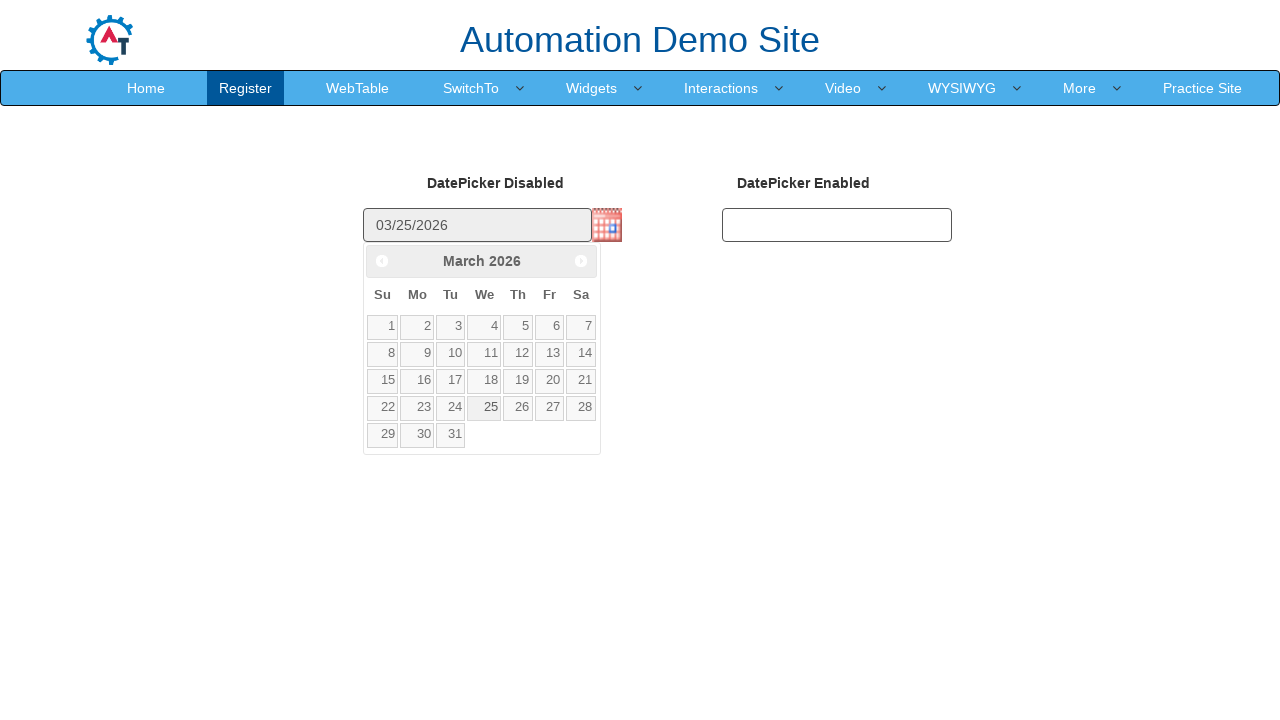

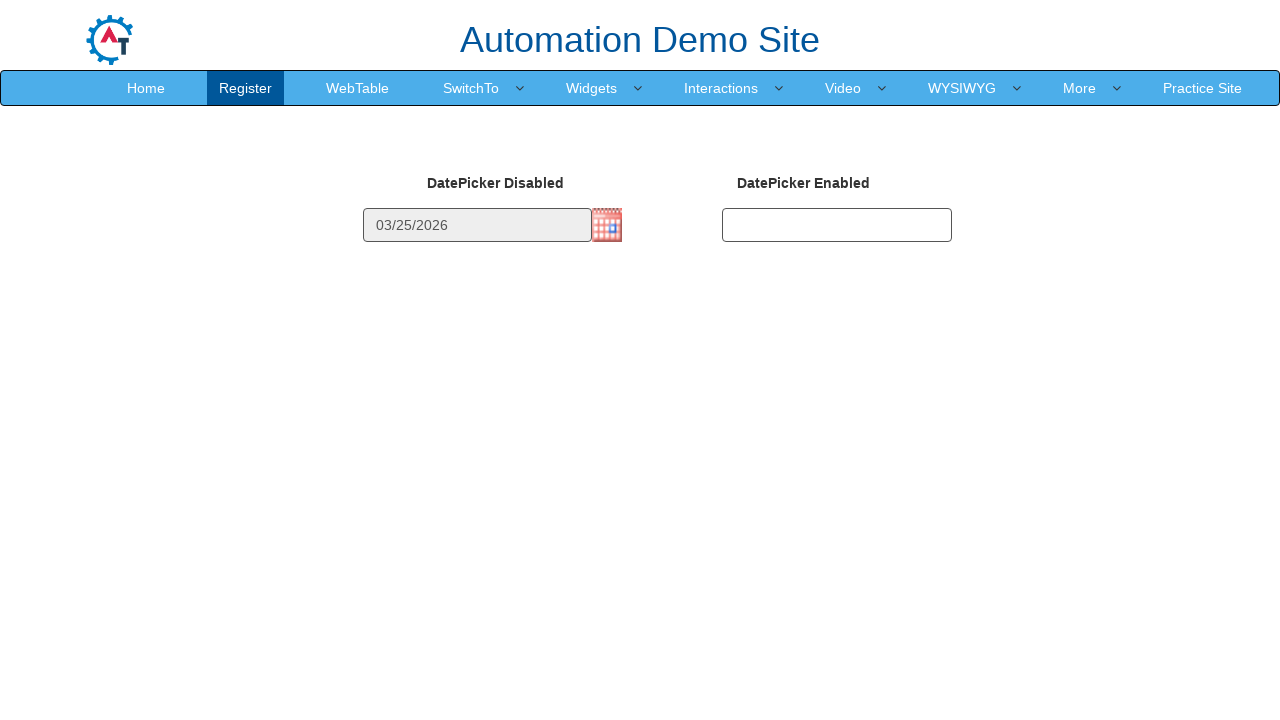